Tests a dynamic loading page where clicking a Start button triggers a loading bar, then waits for the "Hello World!" finish text to appear after the loading completes.

Starting URL: http://the-internet.herokuapp.com/dynamic_loading/2

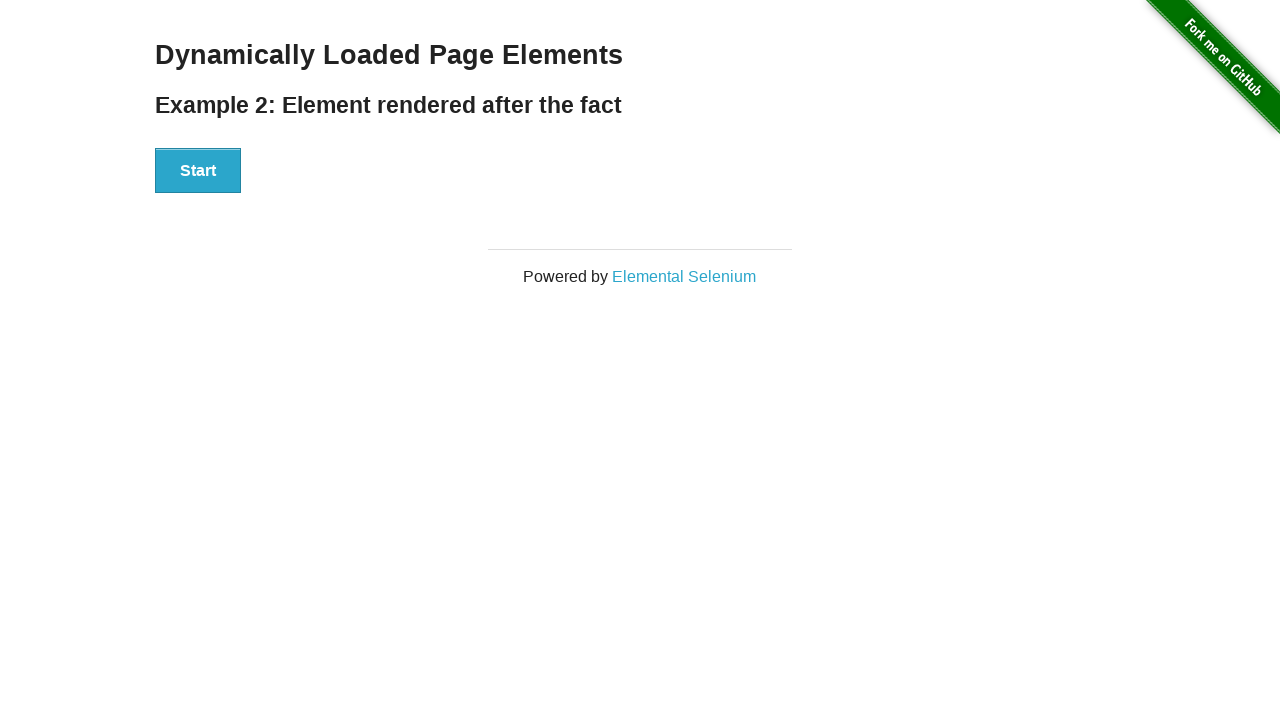

Clicked Start button to trigger dynamic loading at (198, 171) on #start button
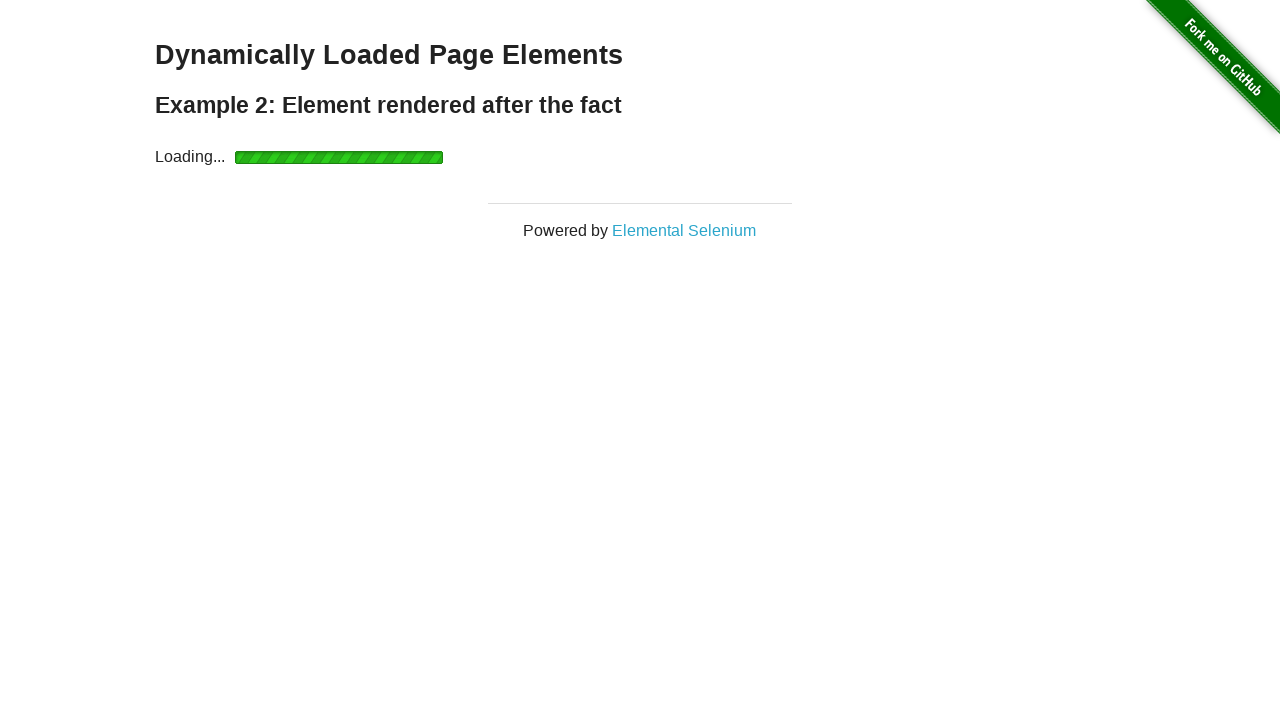

Loading completed and 'Hello World!' finish text appeared
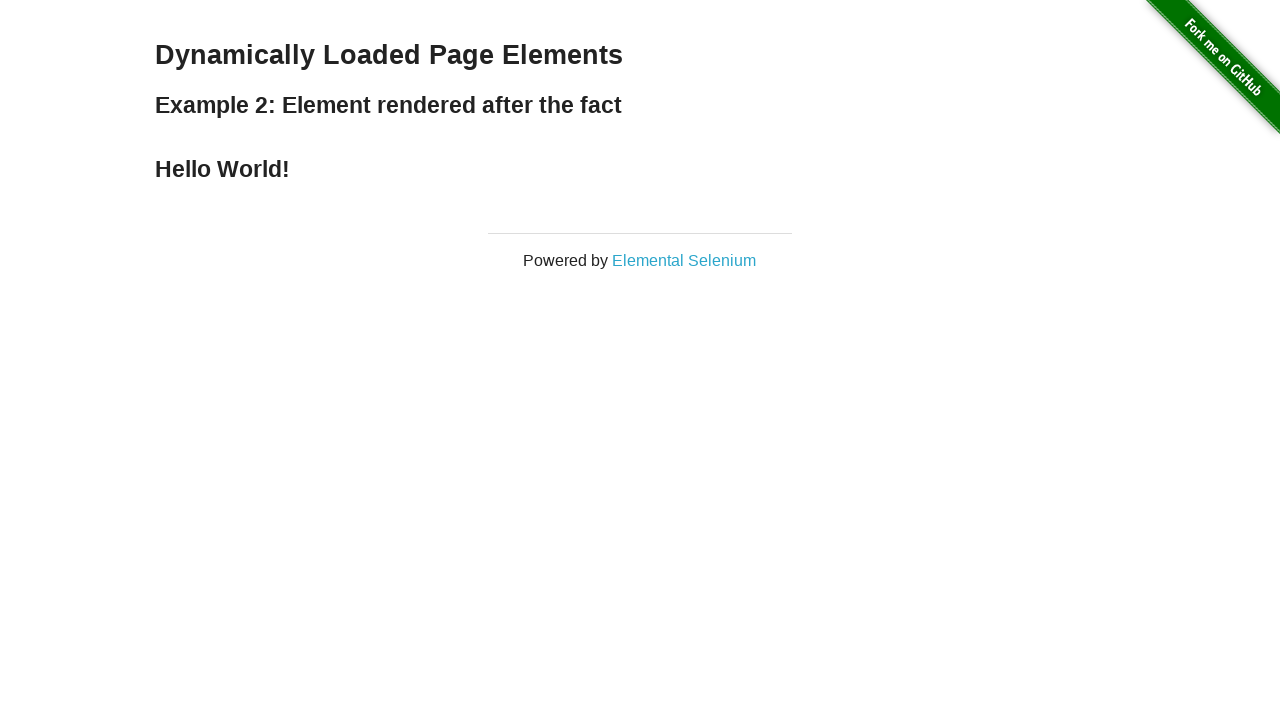

Verified that finish element is visible
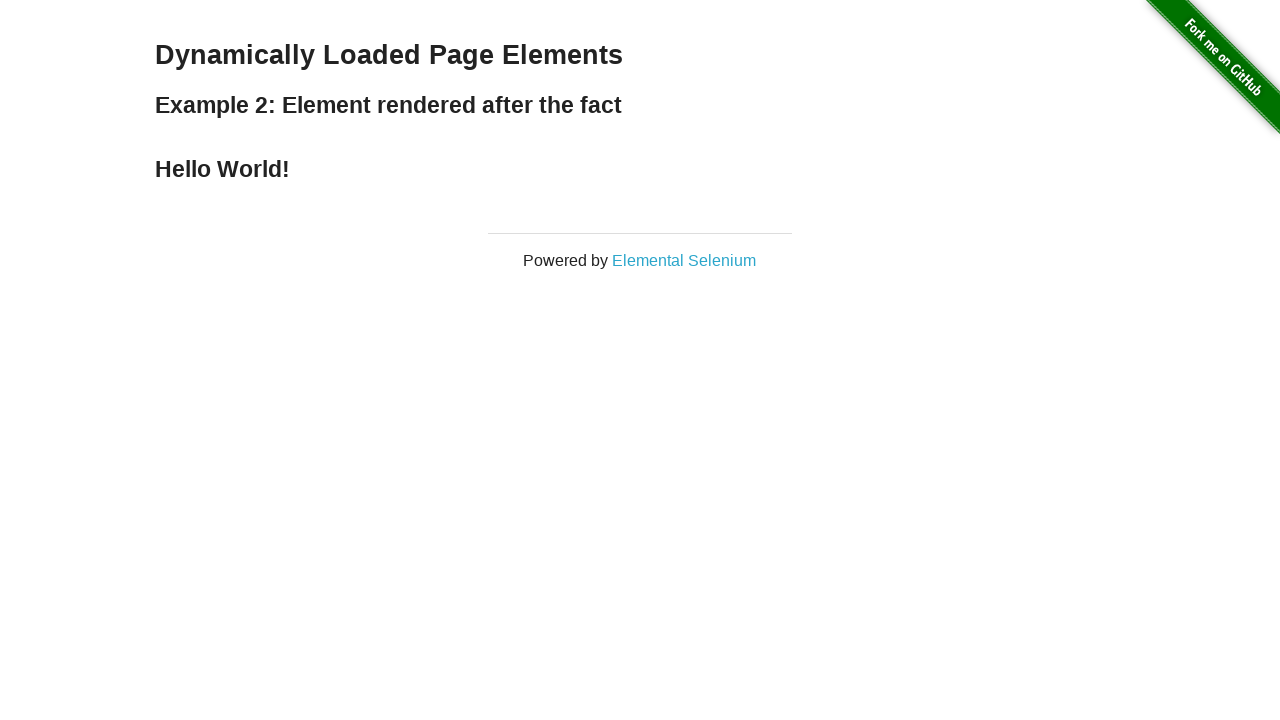

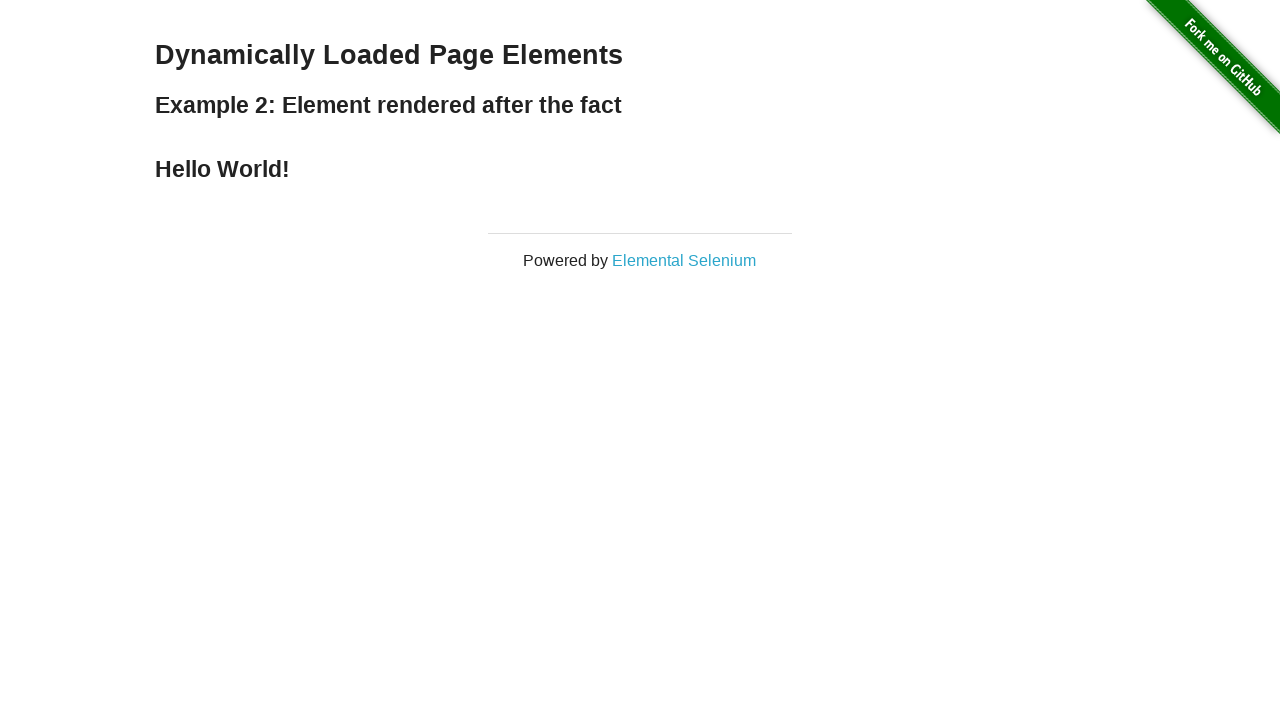